Tests dynamic dropdown functionality by clicking on origin station dropdown, selecting Bangalore (BLR) as origin, and then selecting Chennai (MAA) as destination.

Starting URL: https://rahulshettyacademy.com/dropdownsPractise/

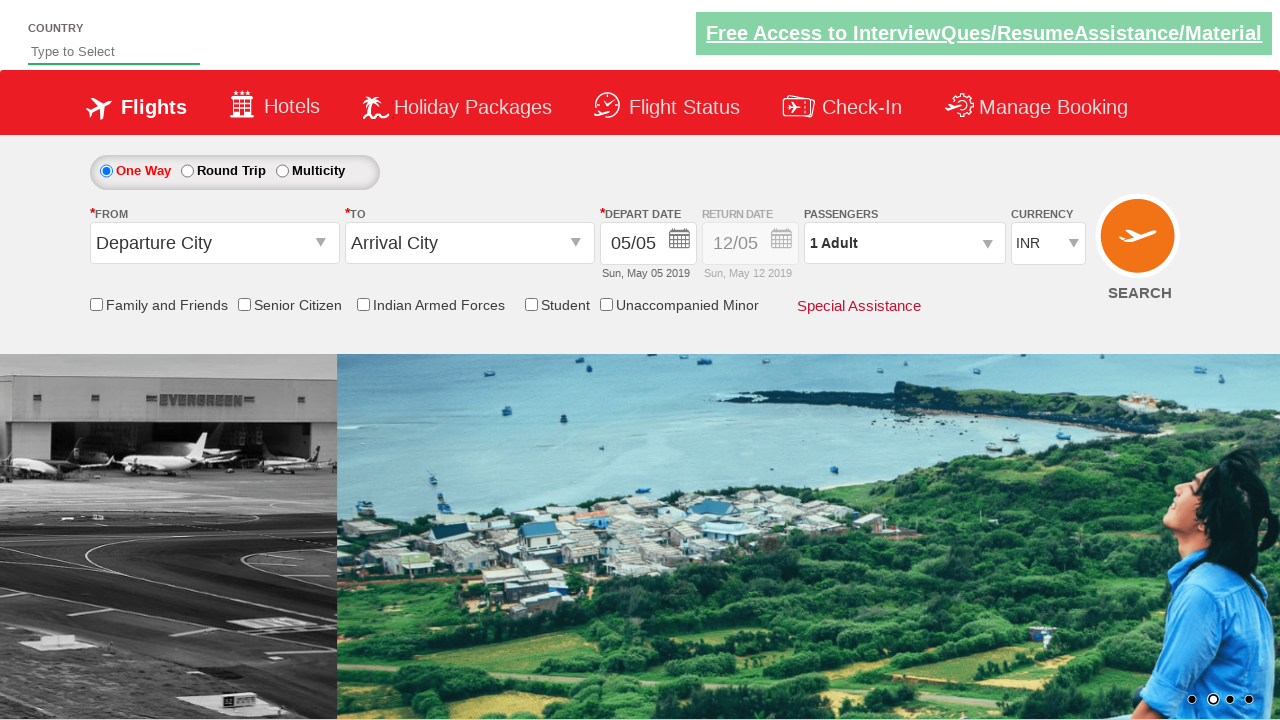

Clicked on origin station dropdown to open it at (214, 243) on #ctl00_mainContent_ddl_originStation1_CTXT
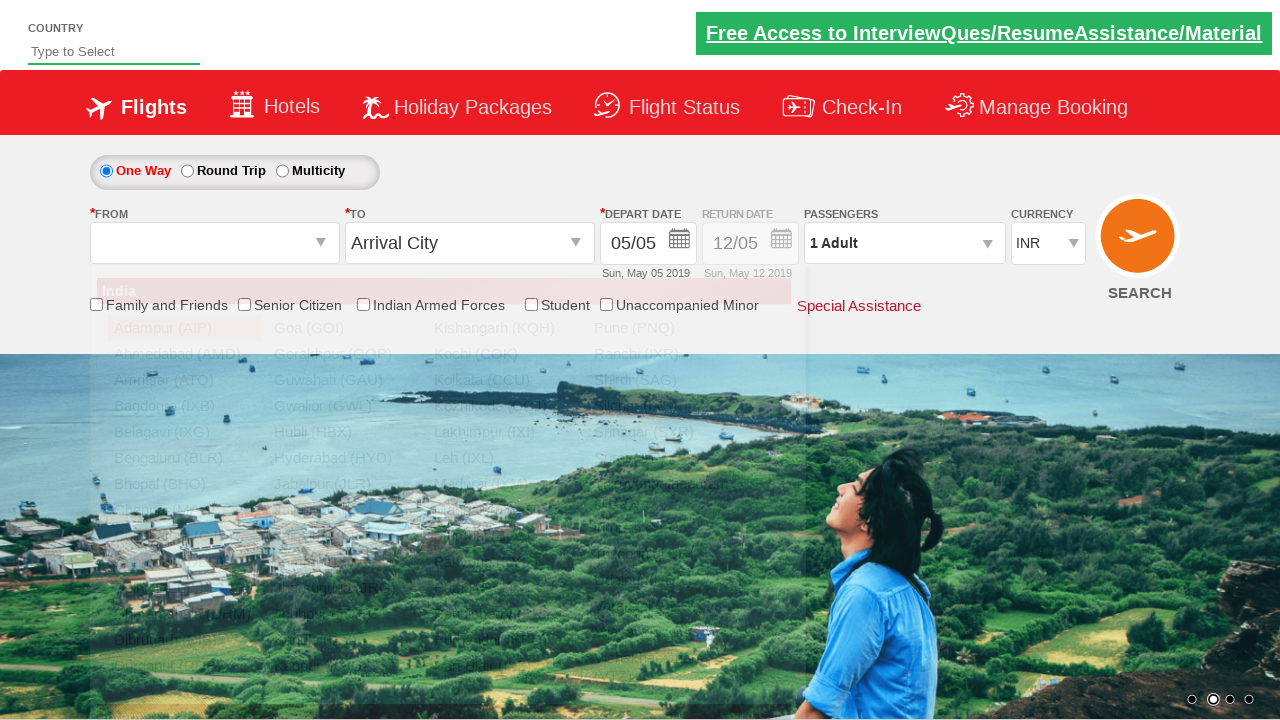

Selected Bangalore (BLR) as origin station at (184, 458) on xpath=//a[@value='BLR']
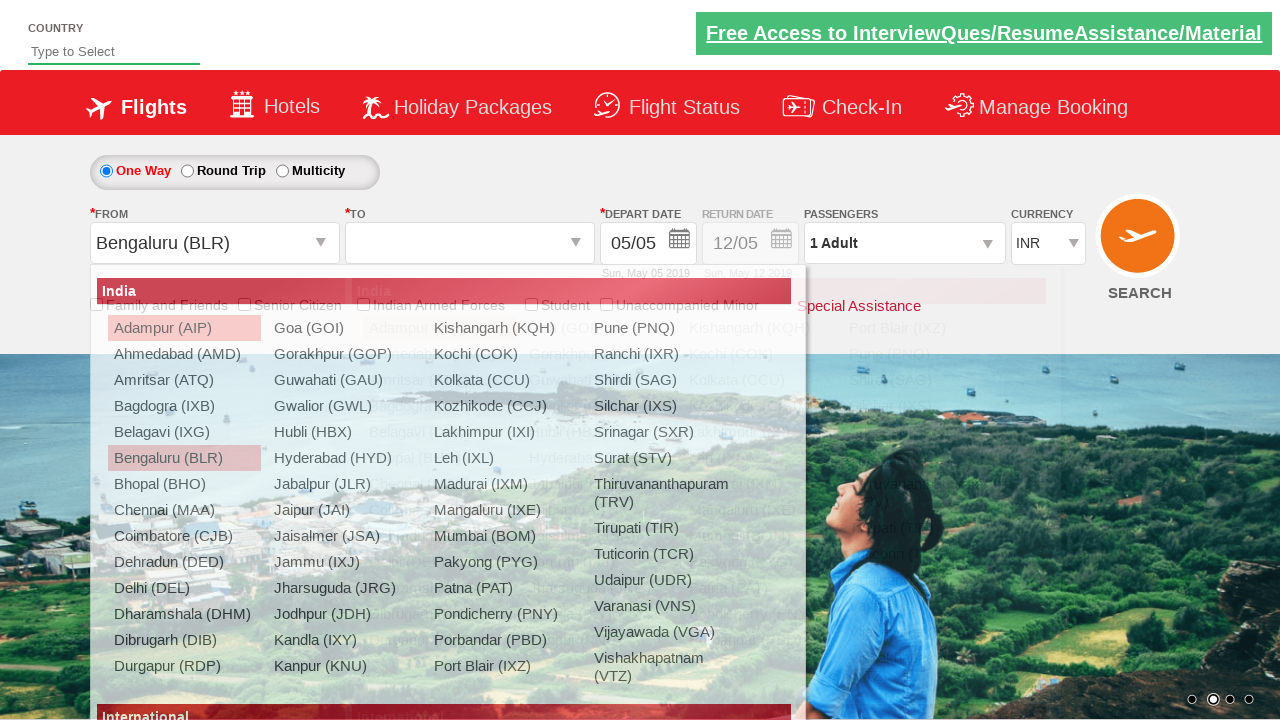

Waited for destination dropdown to be ready
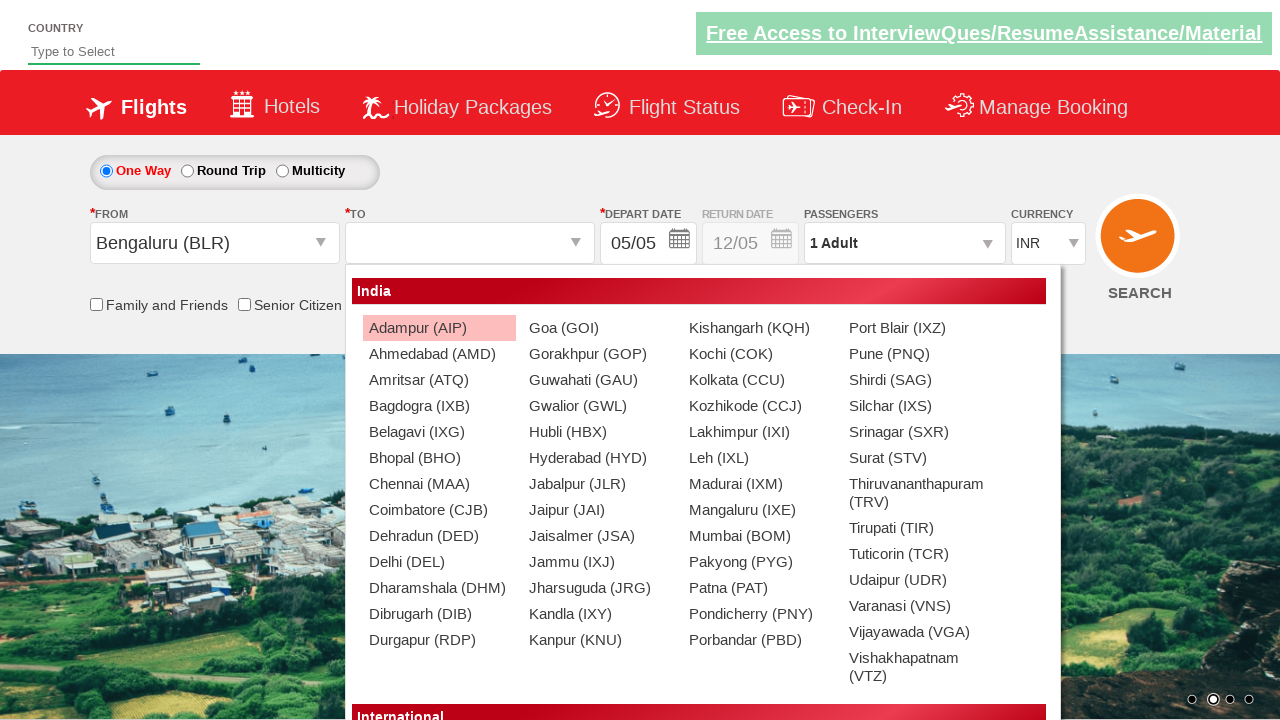

Selected Chennai (MAA) as destination station at (439, 484) on (//a[@value='MAA'])[2]
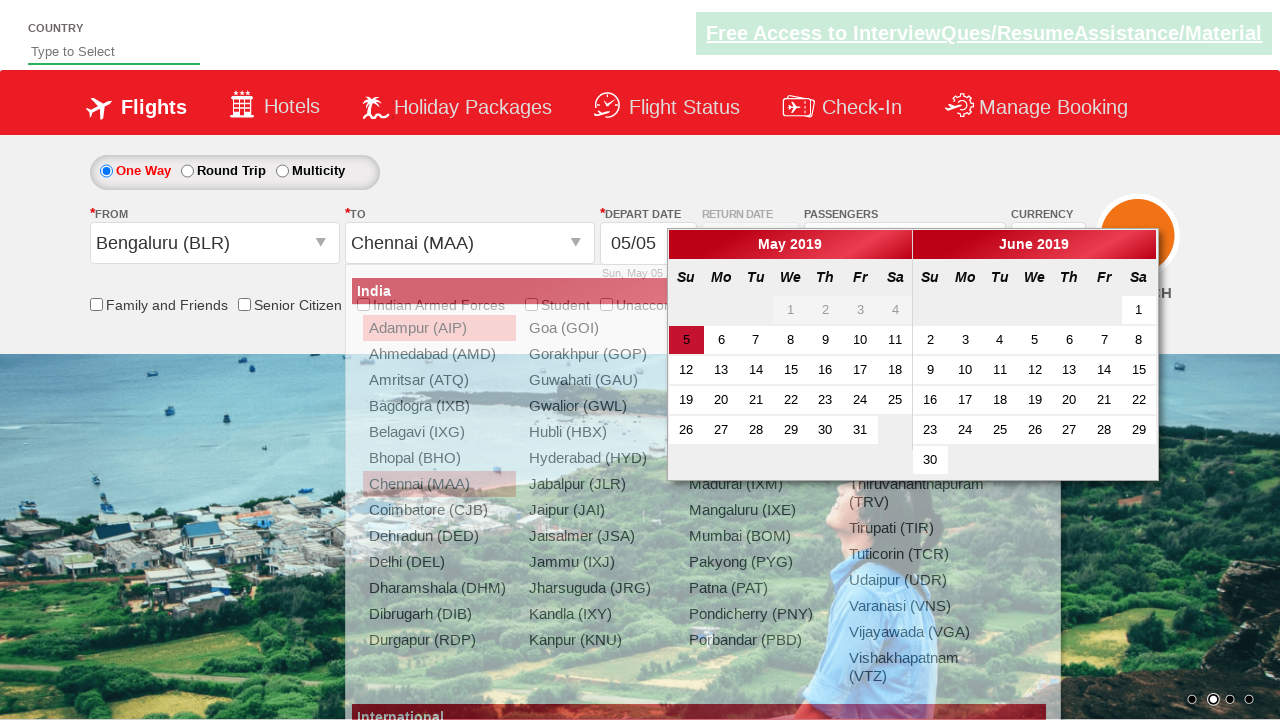

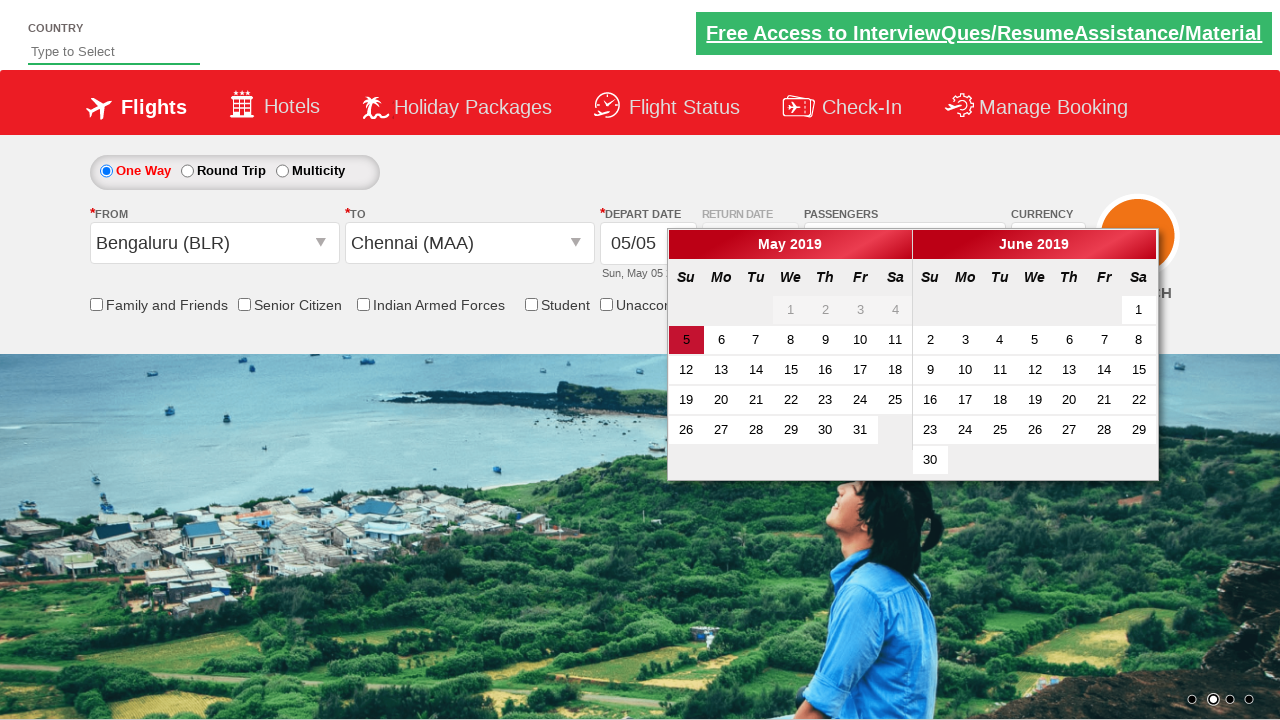